Tests the DemoQA text box form by filling in all fields (full name, email, current address, permanent address) and submitting the form to verify the output is displayed.

Starting URL: https://demoqa.com/text-box

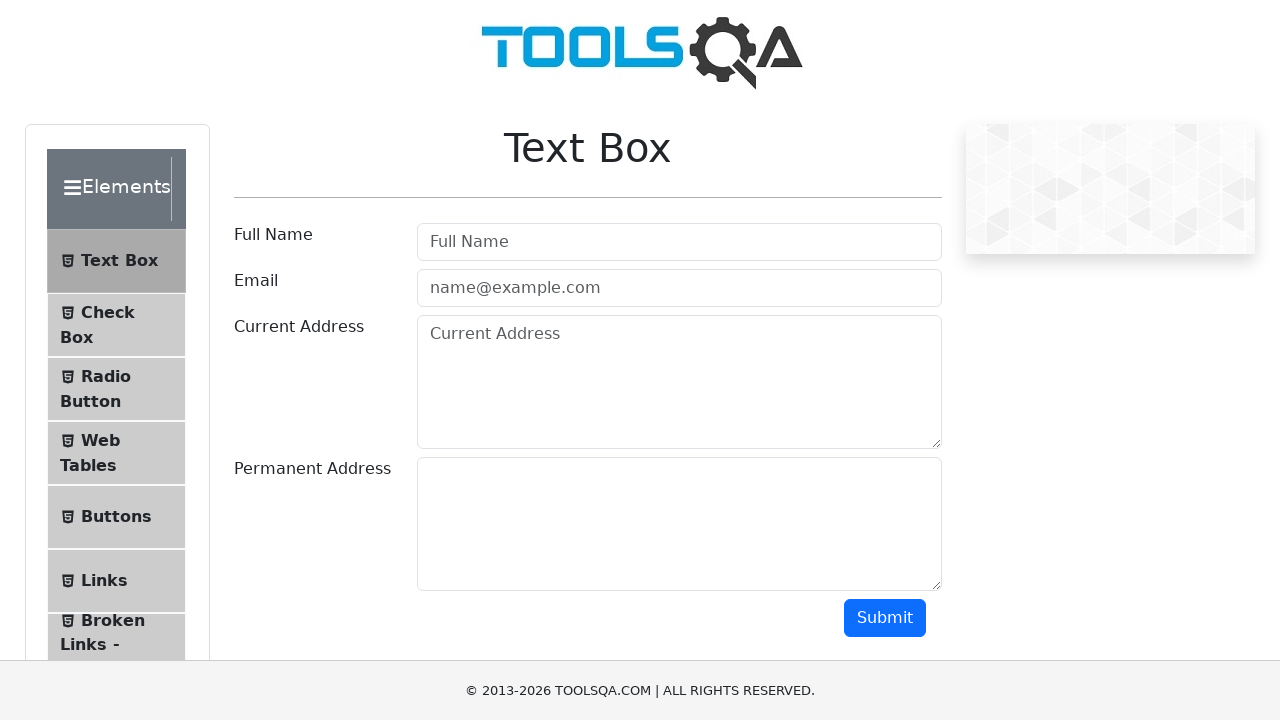

Waited for text box form to load
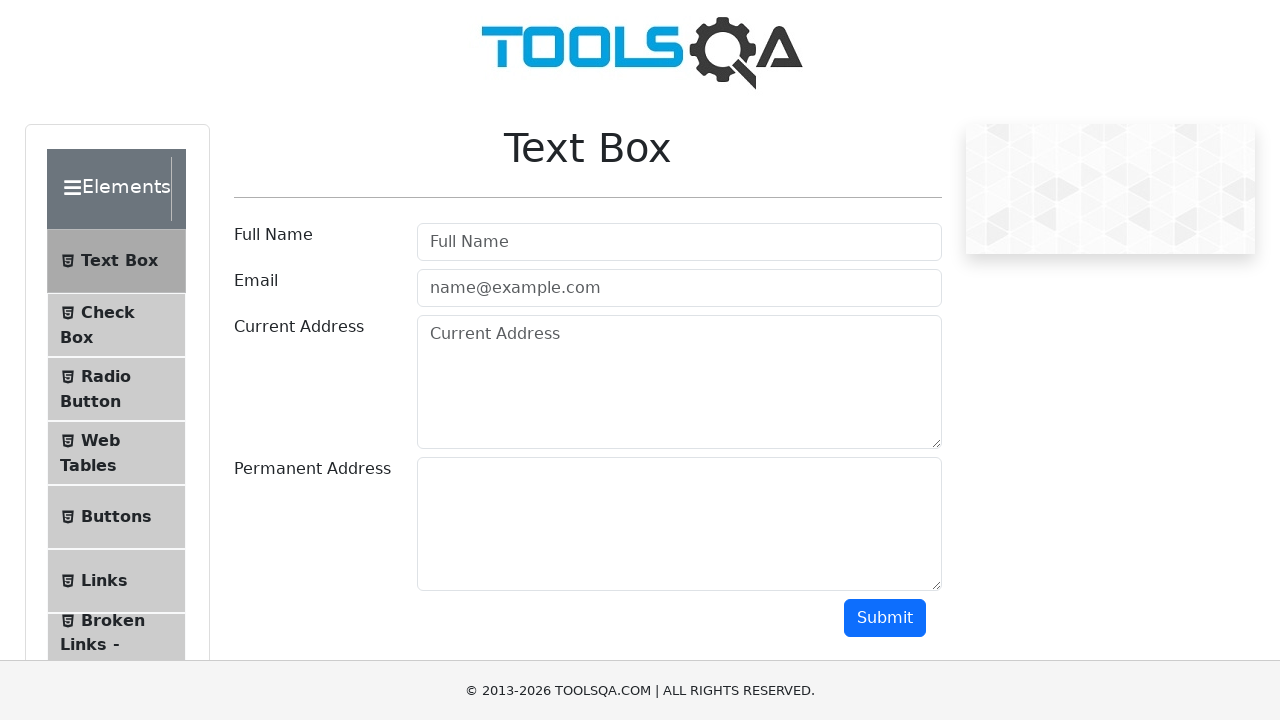

Filled Full Name field with 'Marcus Thompson' on #userName
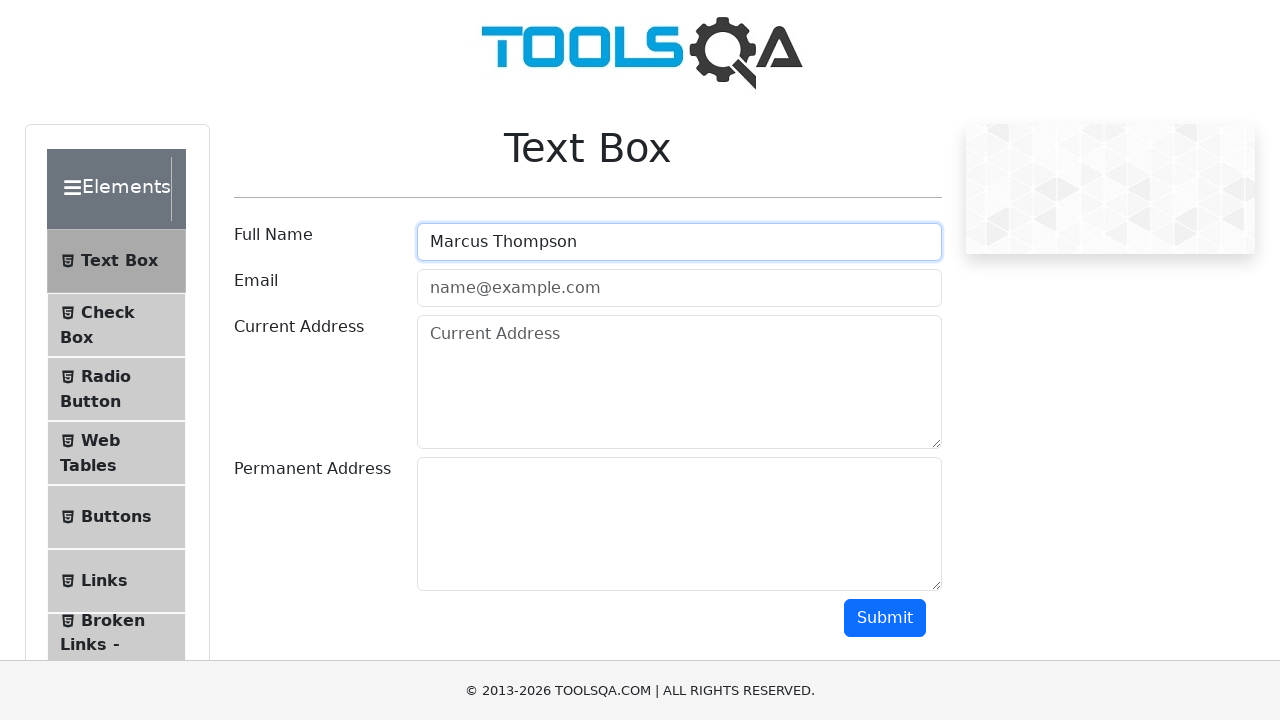

Filled Email field with 'marcus.thompson@testmail.com' on #userEmail
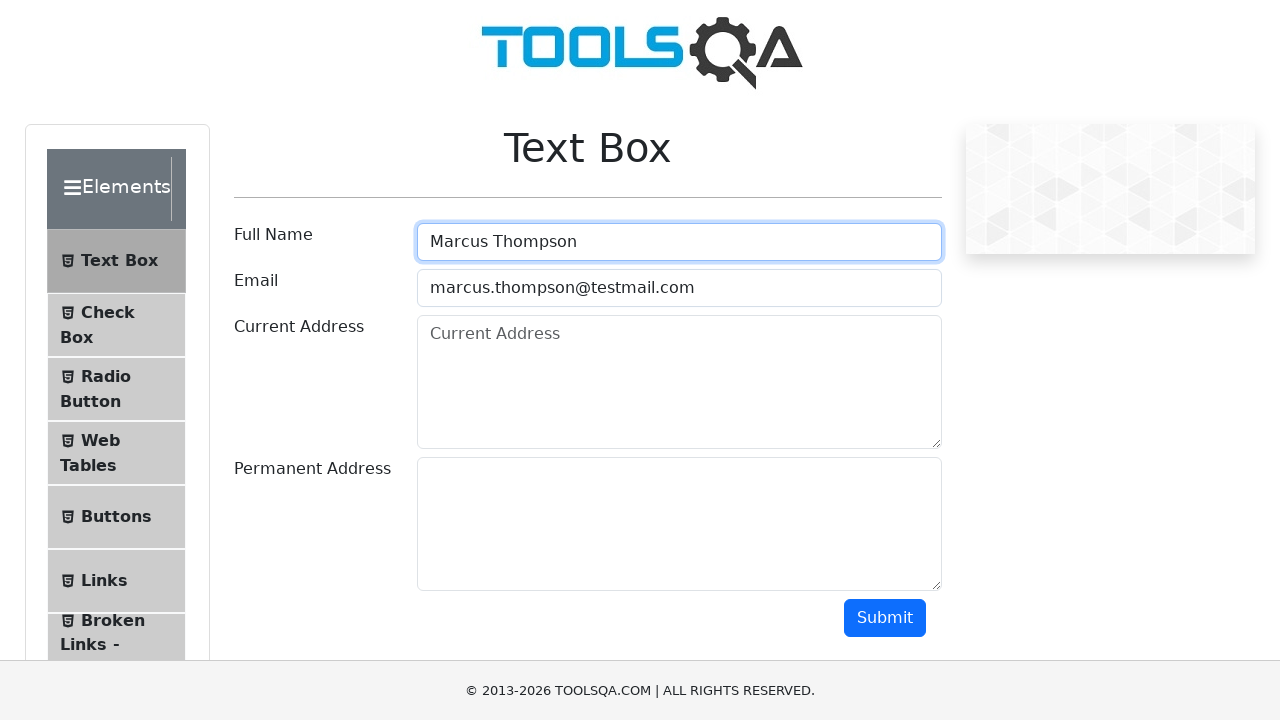

Filled Current Address field with '742 Evergreen Terrace' on #currentAddress
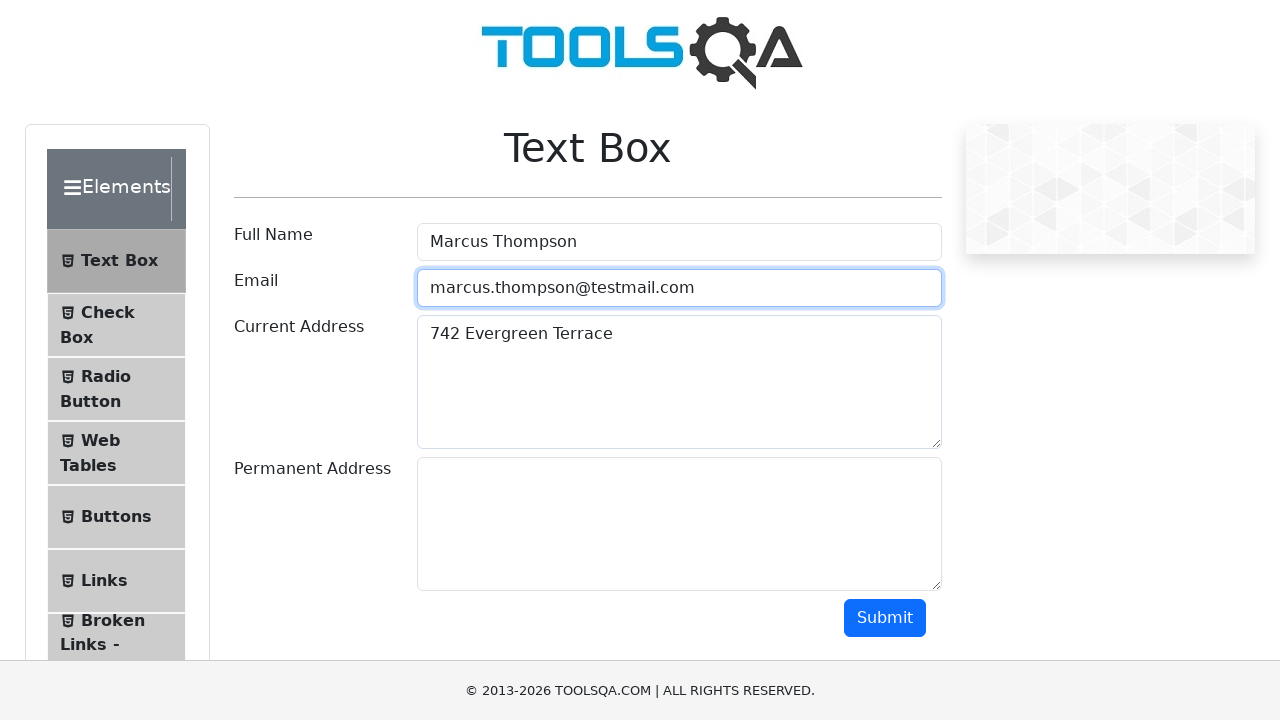

Filled Permanent Address field with '1234 Oak Boulevard' on #permanentAddress
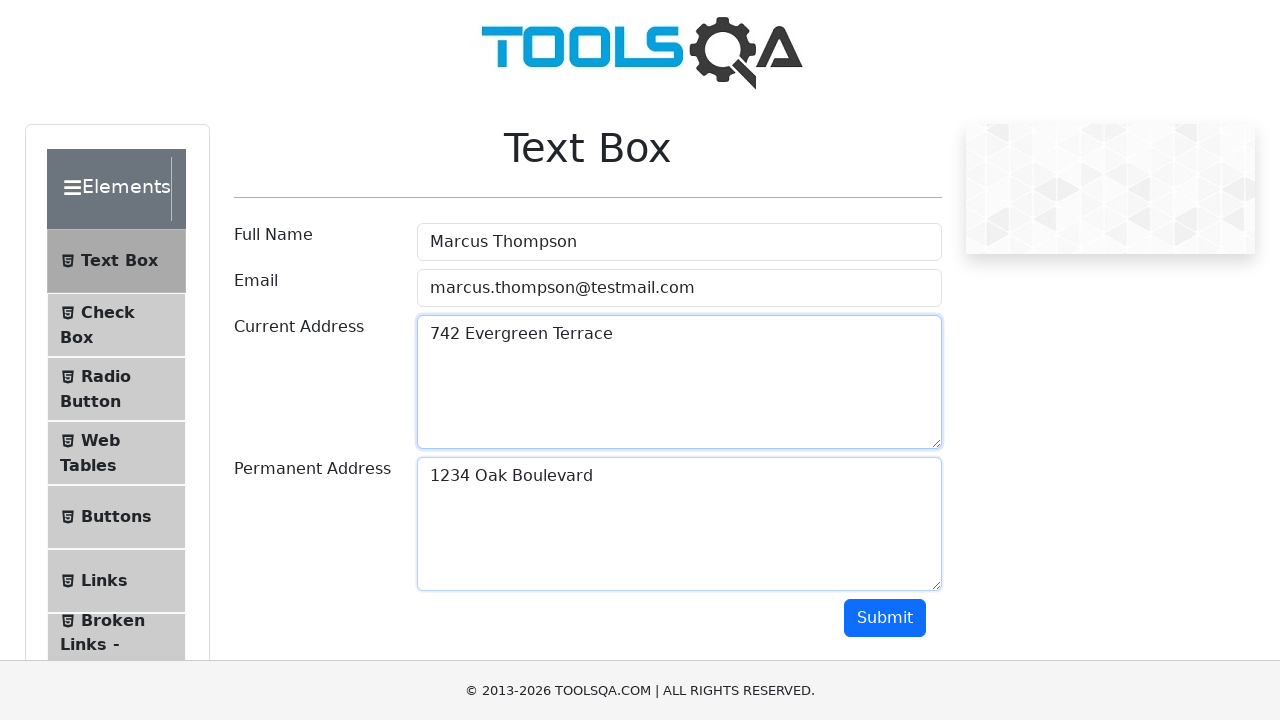

Scrolled submit button into view
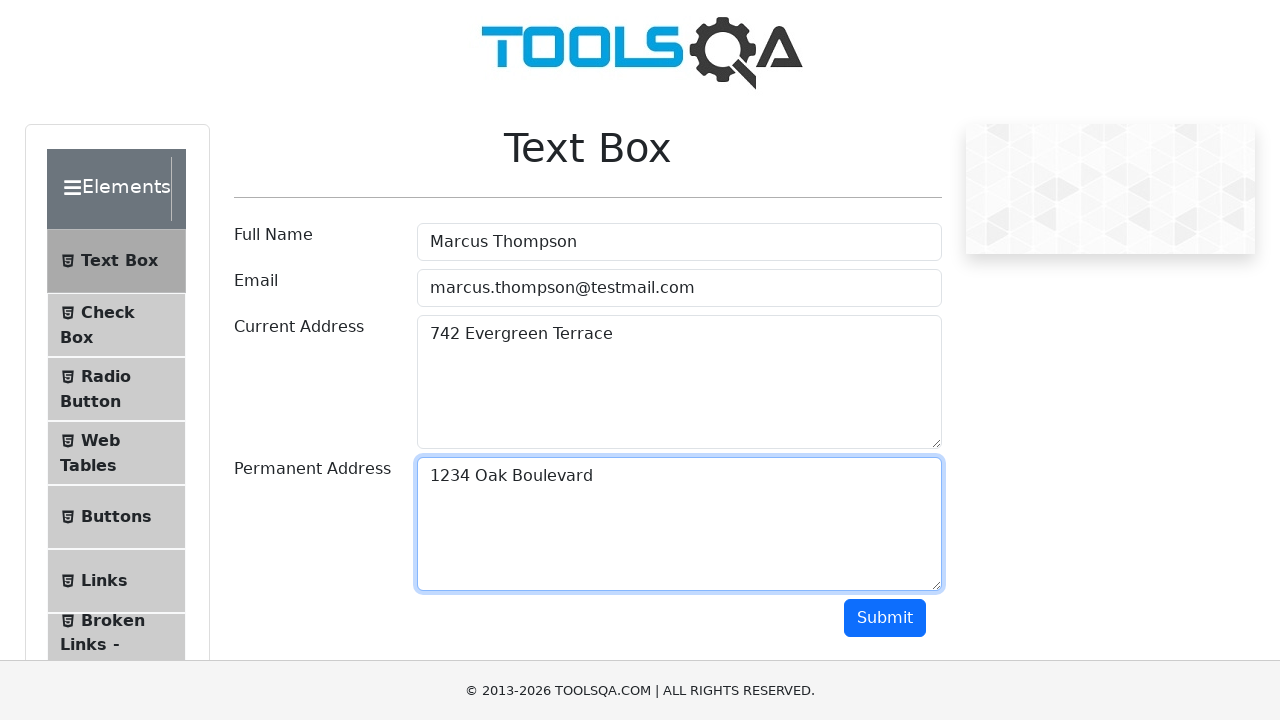

Clicked Submit button to submit the form at (885, 618) on #submit
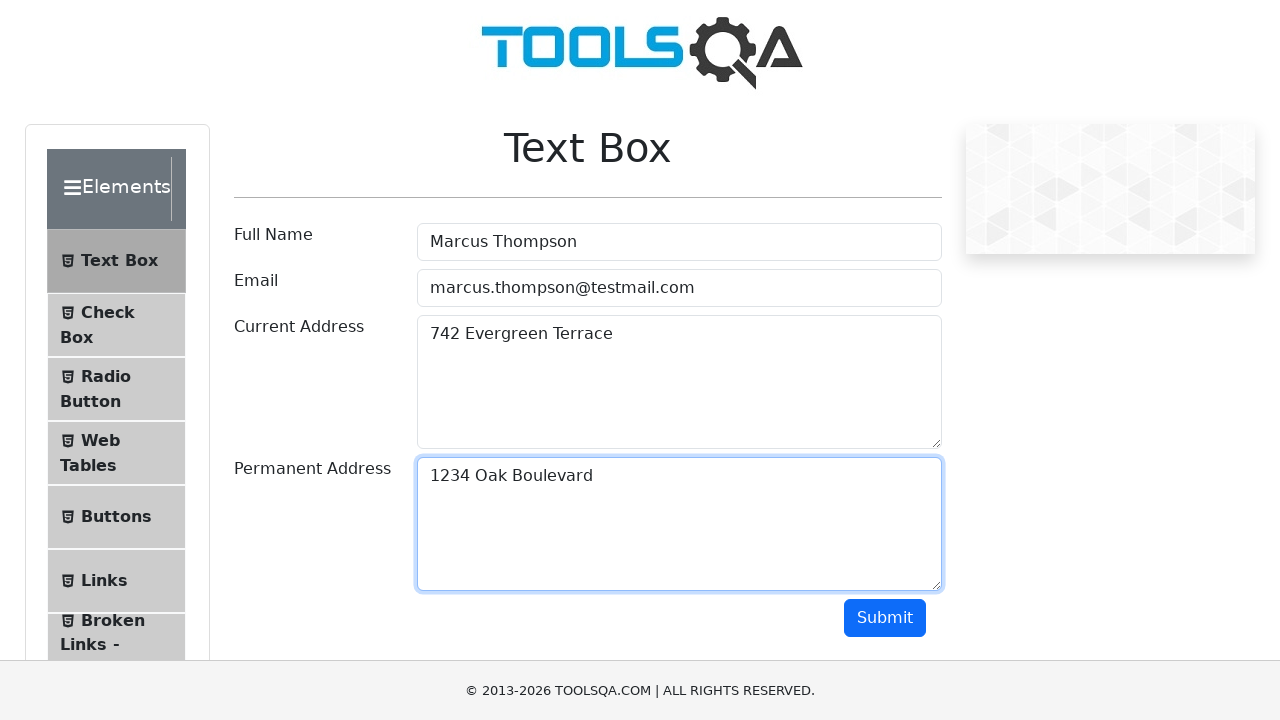

Form submission successful and output section displayed
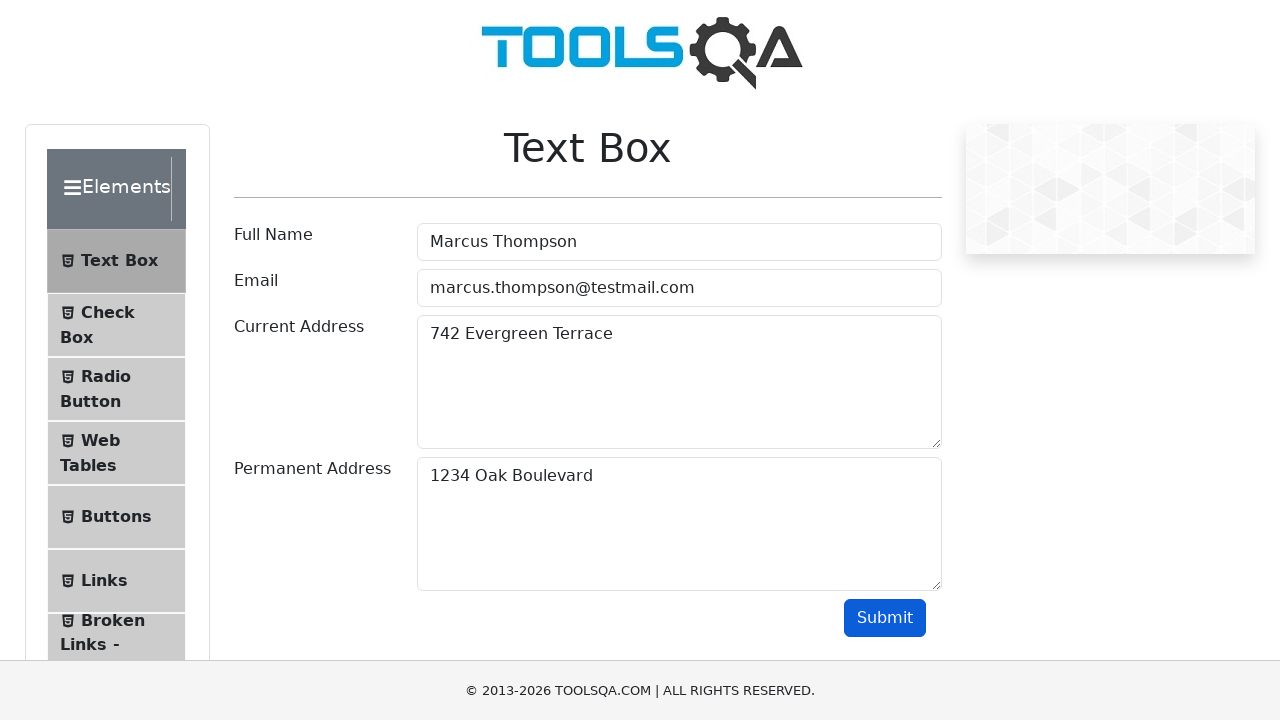

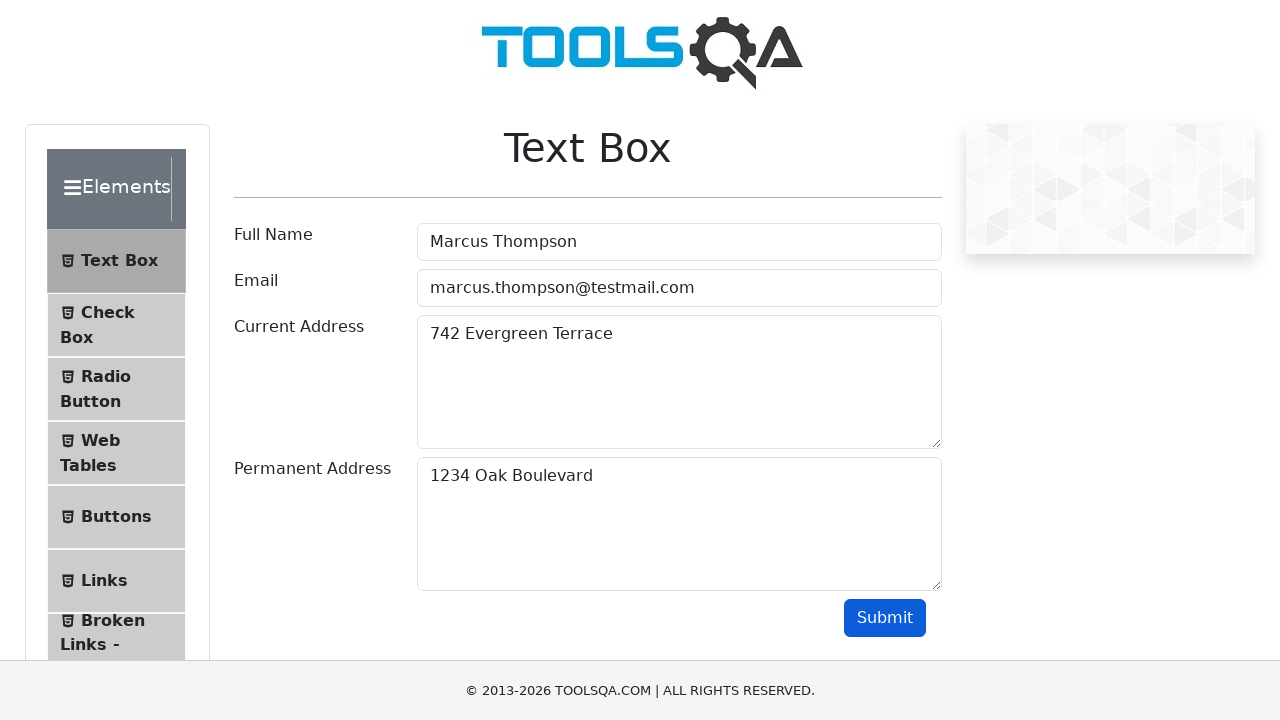